Tests unmarking todo items as complete by unchecking their checkboxes

Starting URL: https://demo.playwright.dev/todomvc

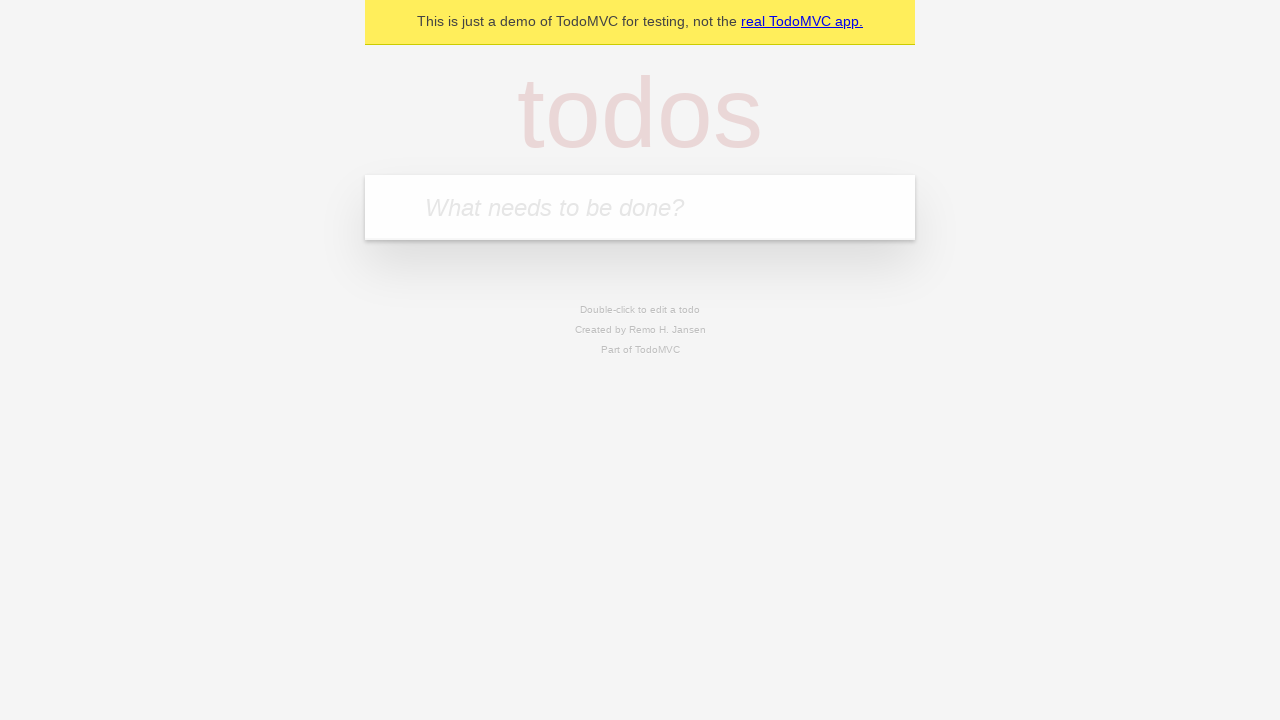

Filled todo input with 'buy some cheese' on internal:attr=[placeholder="What needs to be done?"i]
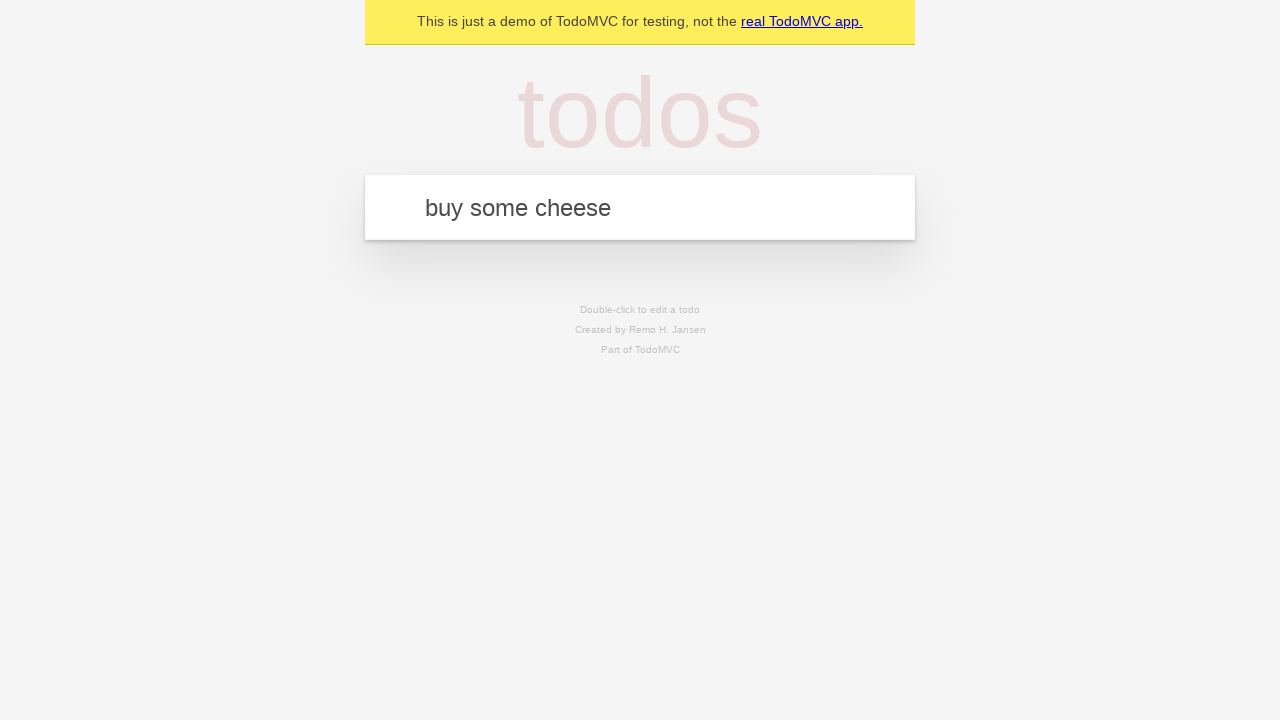

Pressed Enter to create todo 'buy some cheese' on internal:attr=[placeholder="What needs to be done?"i]
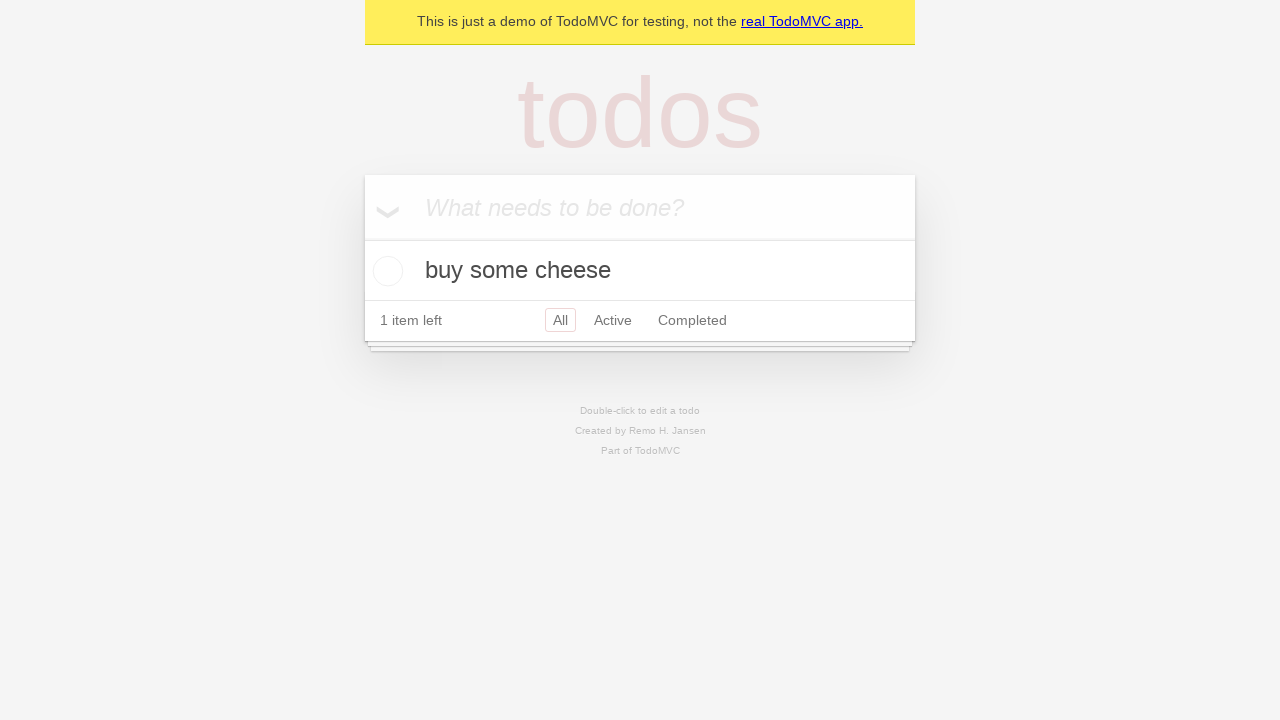

Filled todo input with 'feed the cat' on internal:attr=[placeholder="What needs to be done?"i]
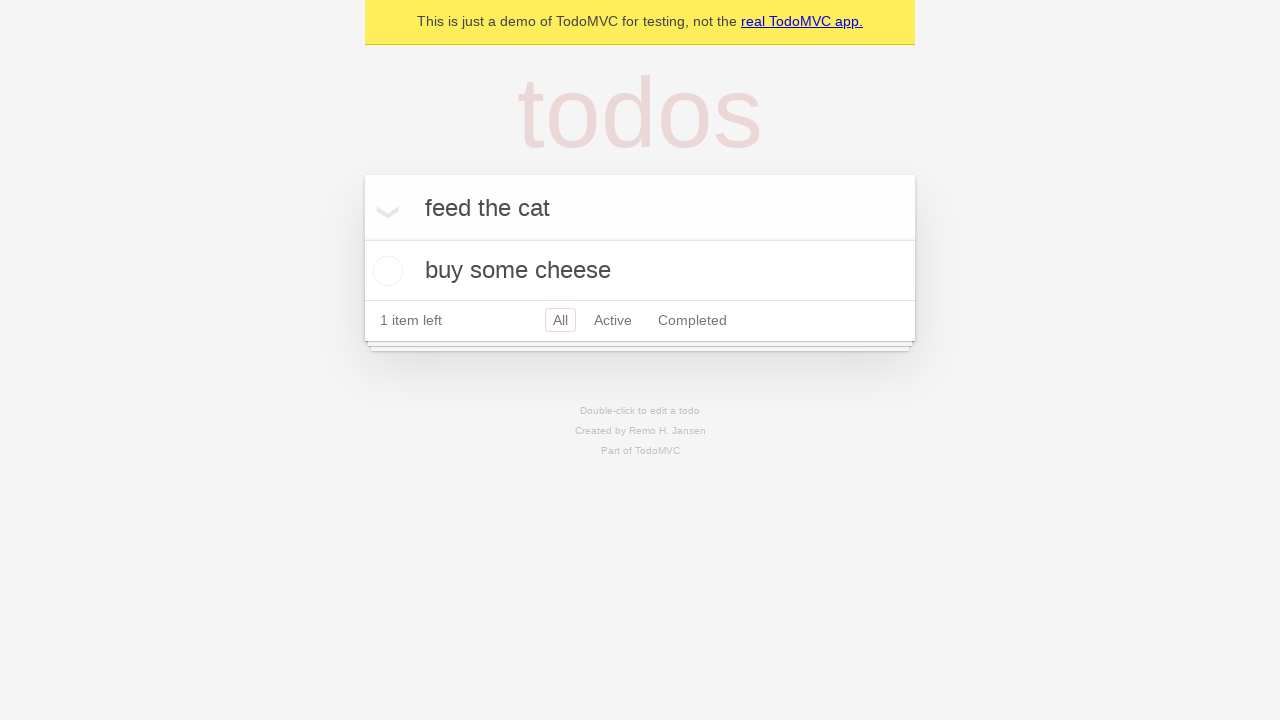

Pressed Enter to create todo 'feed the cat' on internal:attr=[placeholder="What needs to be done?"i]
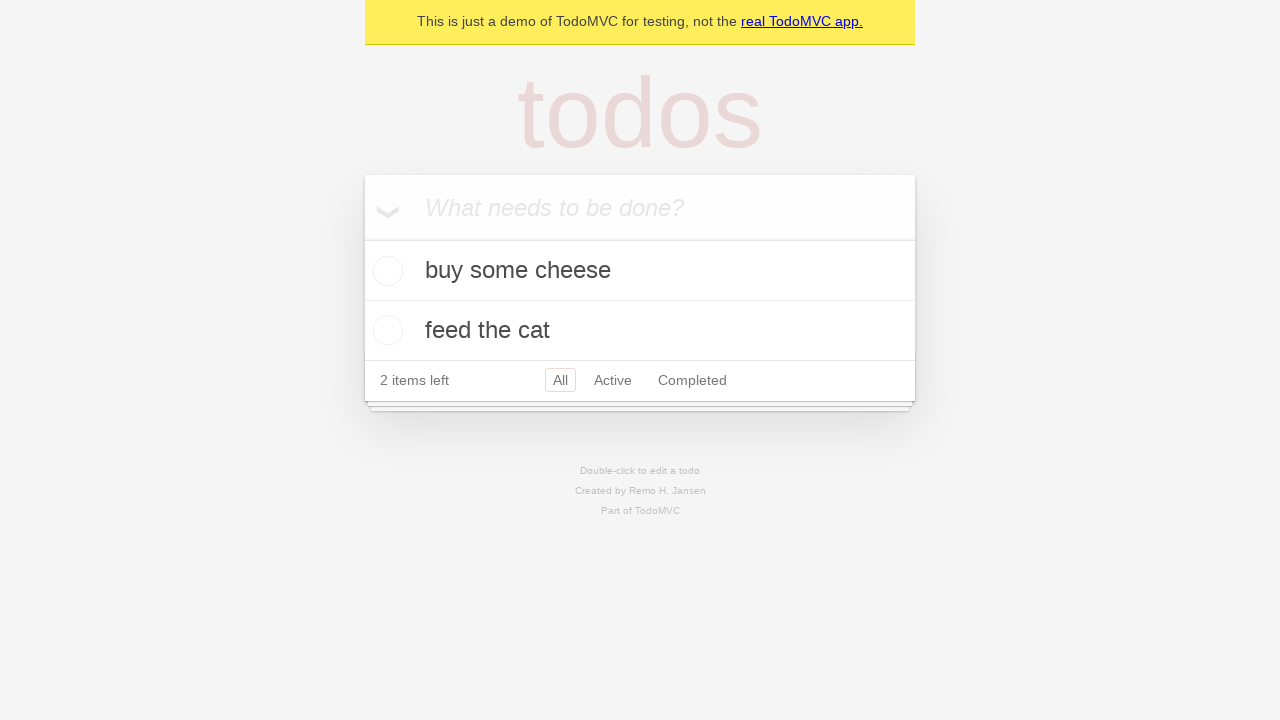

Waited for second todo item to appear
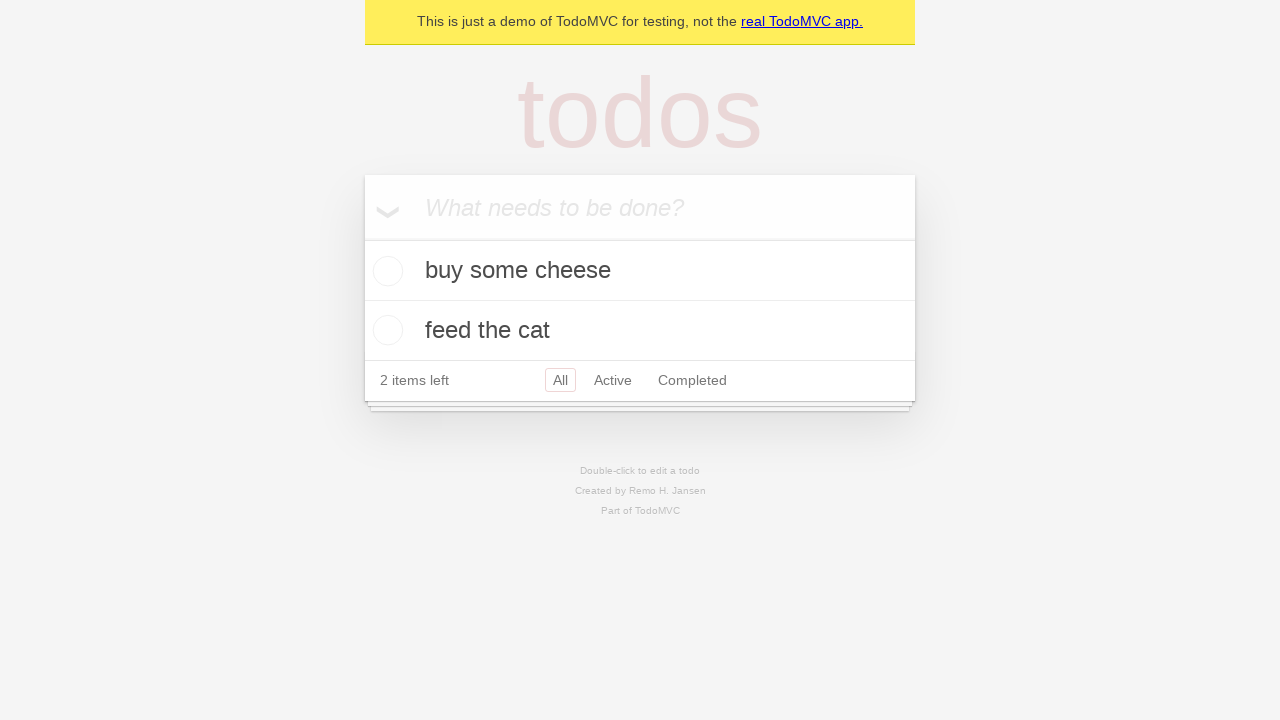

Located first todo item
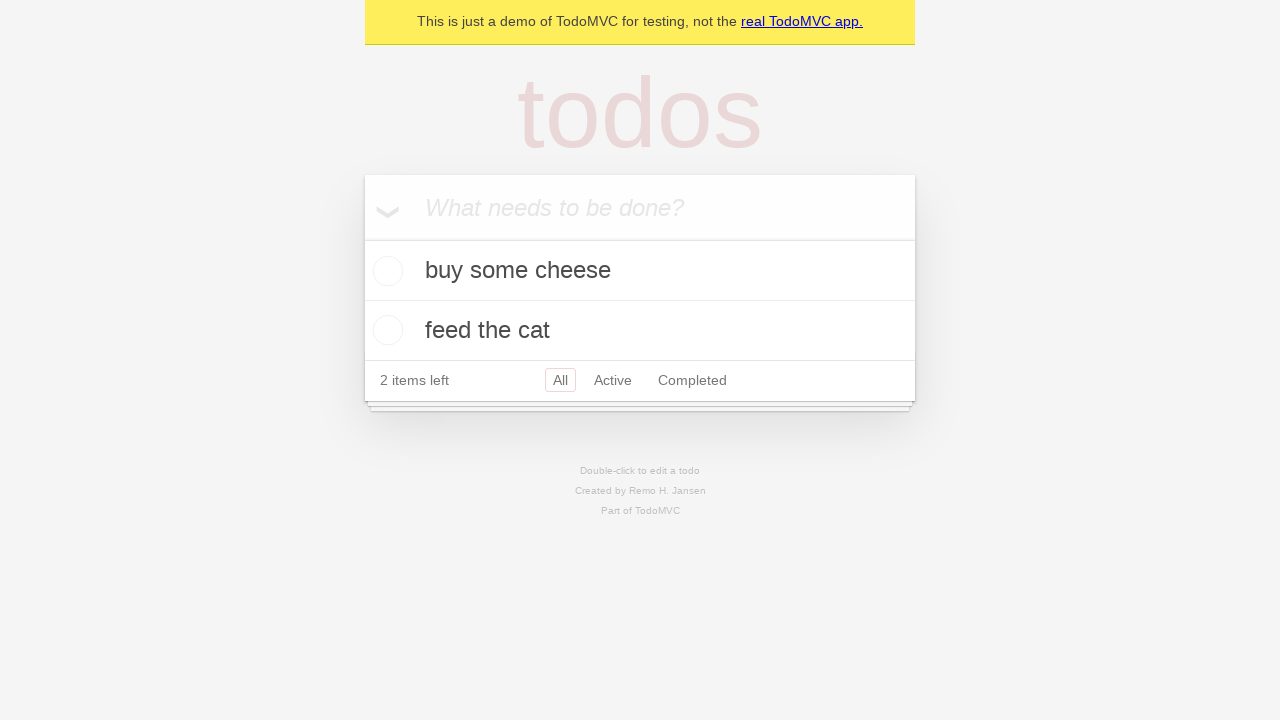

Located checkbox for first todo item
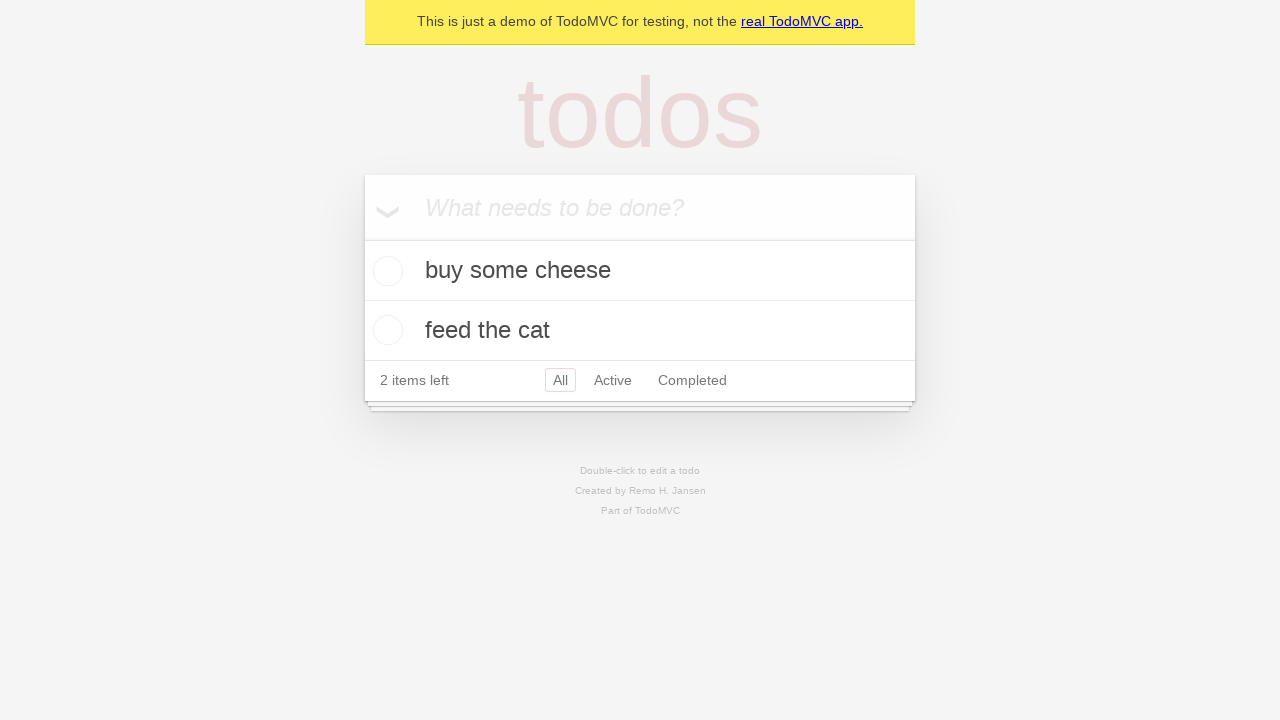

Checked the first todo item at (385, 271) on internal:testid=[data-testid="todo-item"s] >> nth=0 >> internal:role=checkbox
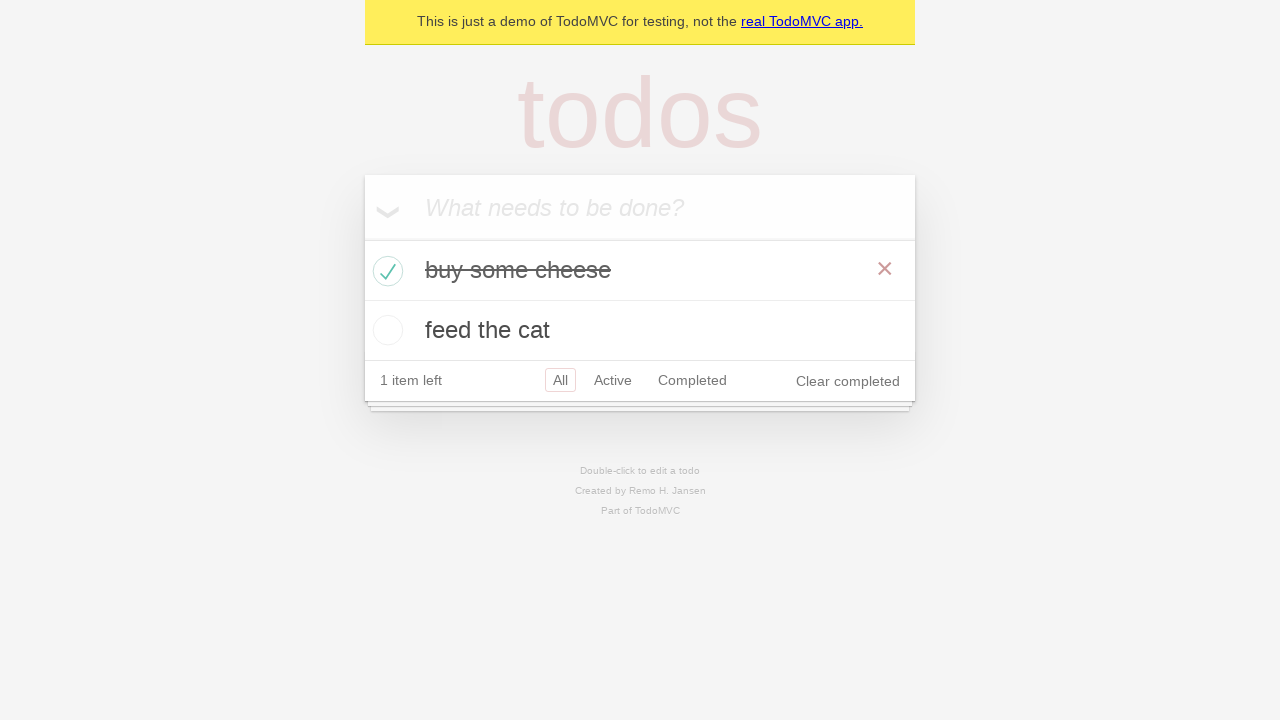

Unchecked the first todo item to mark it as incomplete at (385, 271) on internal:testid=[data-testid="todo-item"s] >> nth=0 >> internal:role=checkbox
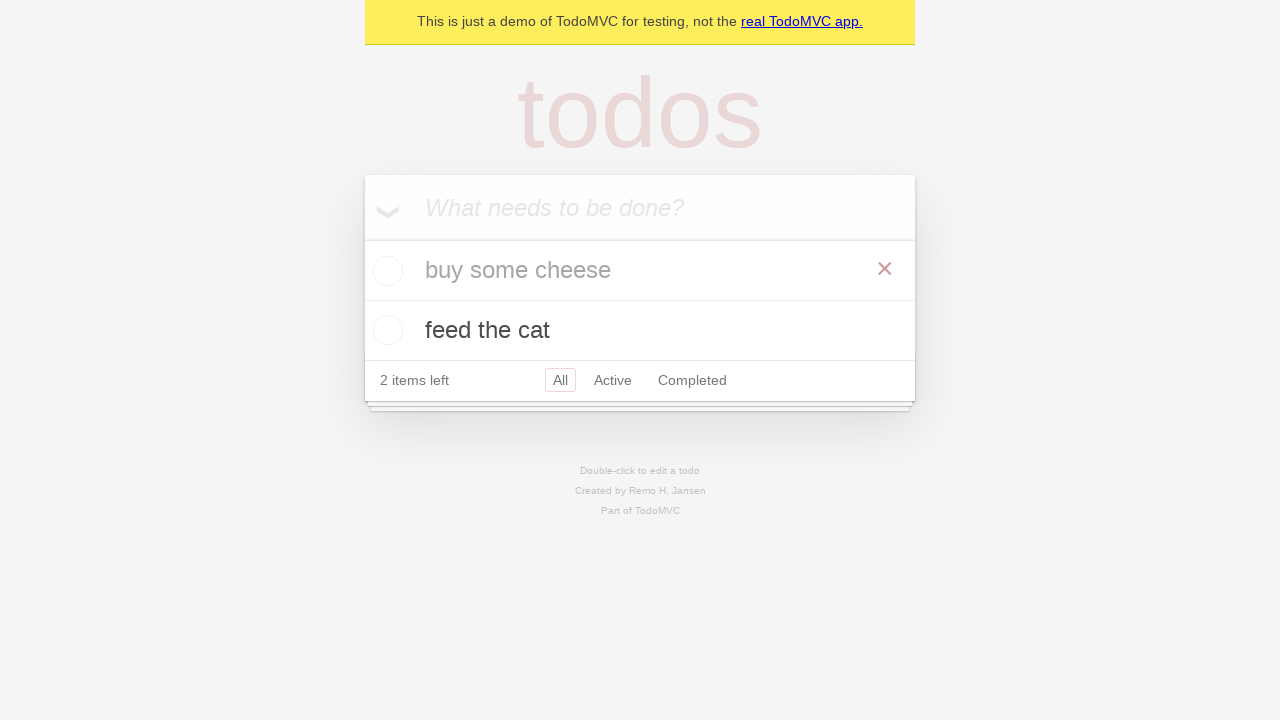

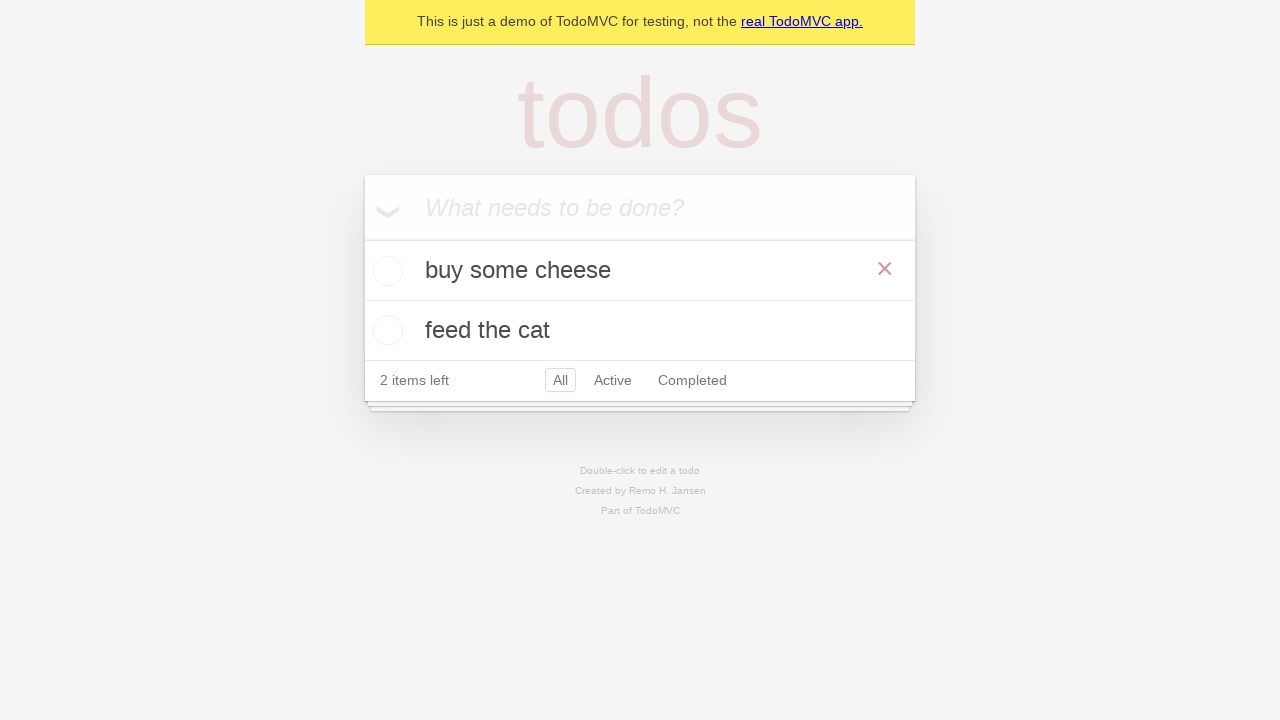